Tests the SeleniumBase demo page by typing in a text input, clicking a button, and verifying elements and text are present on the page.

Starting URL: https://seleniumbase.io/demo_page

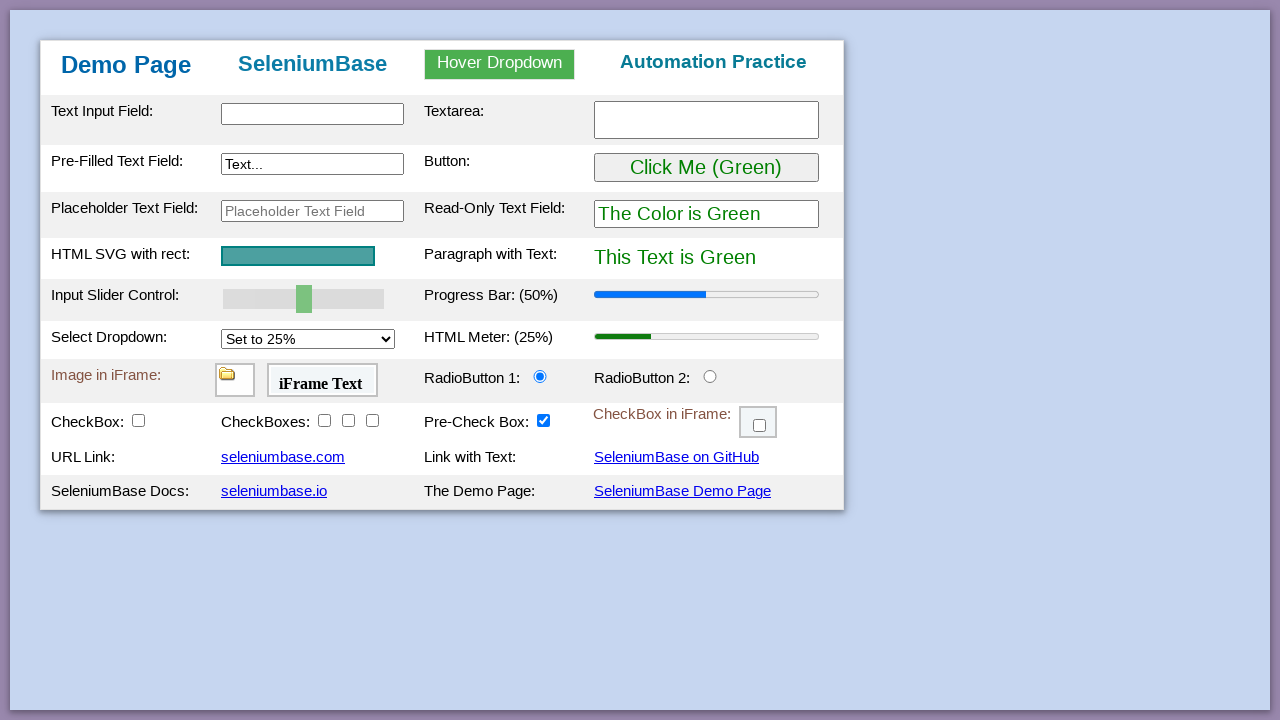

Navigated to SeleniumBase demo page
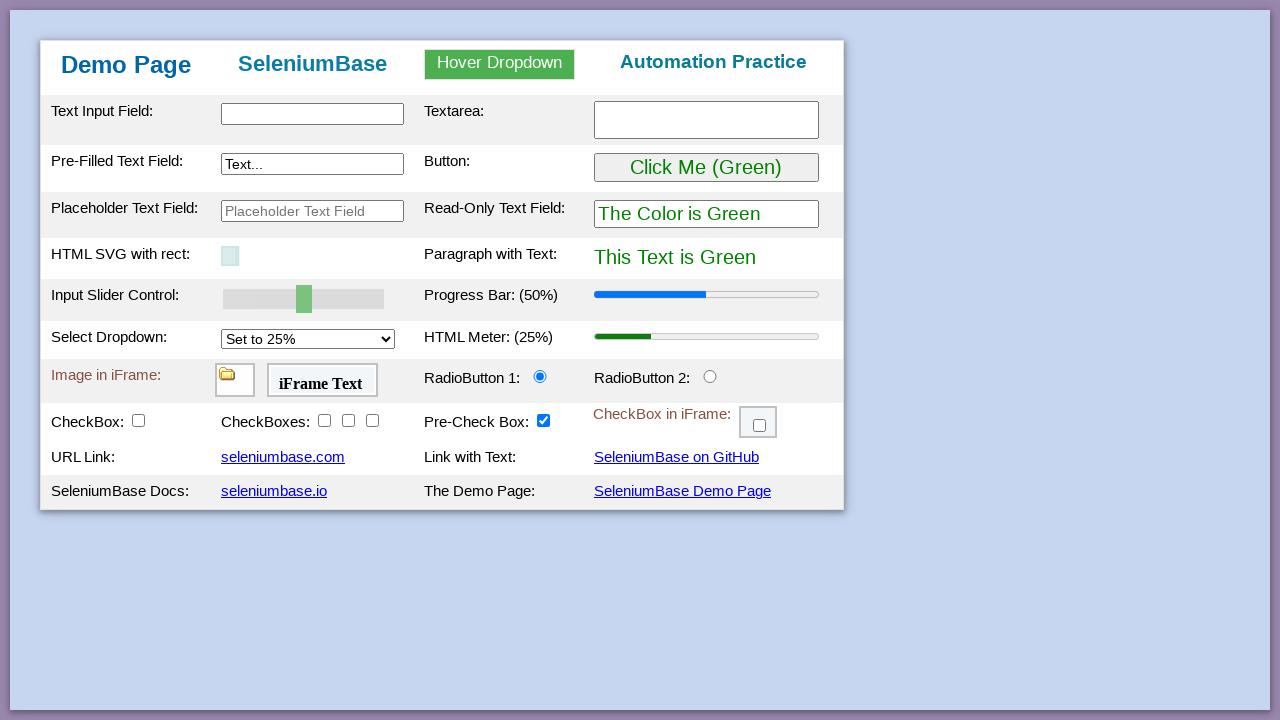

Filled text input field with 'This is Automated' on #myTextInput
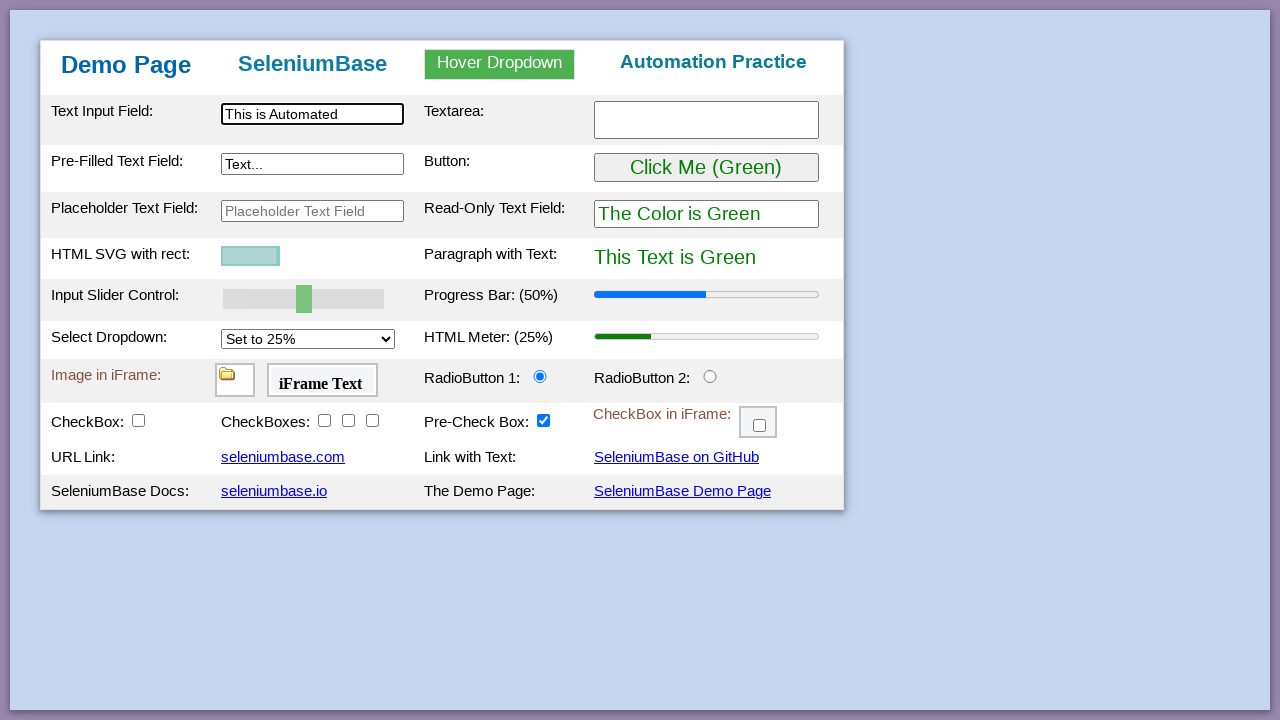

Clicked the button at (706, 168) on #myButton
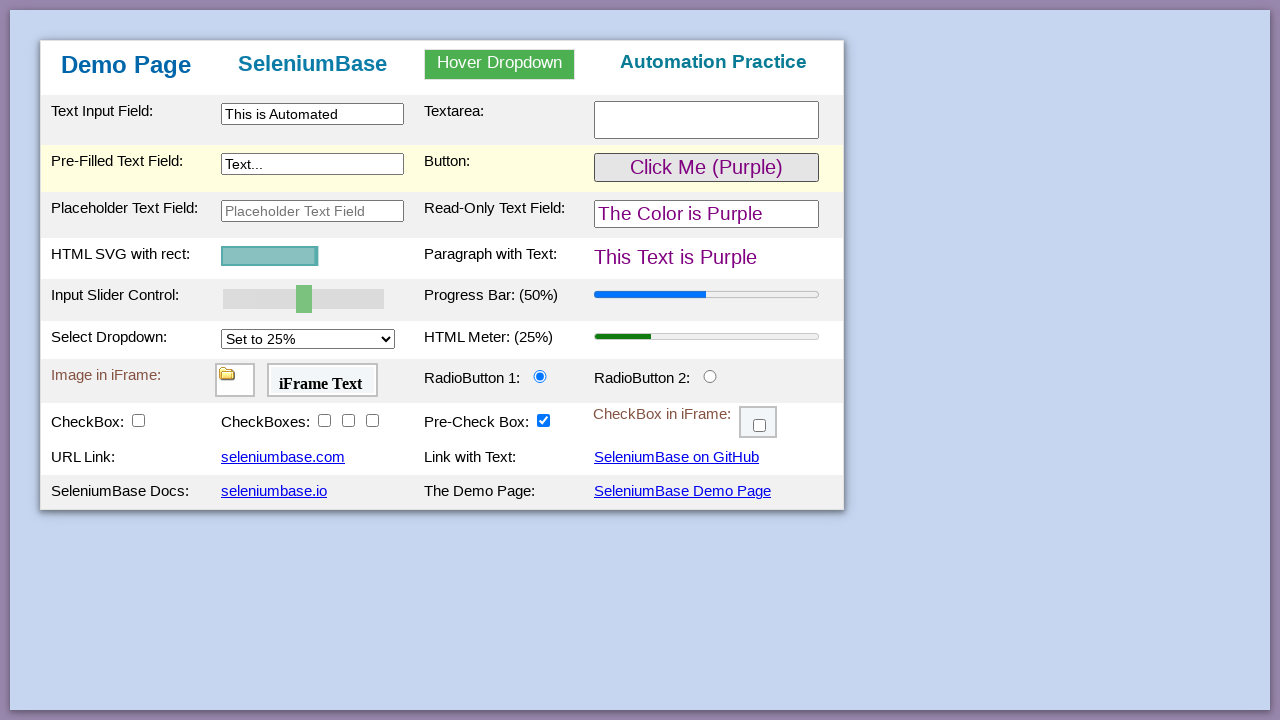

Table body element loaded
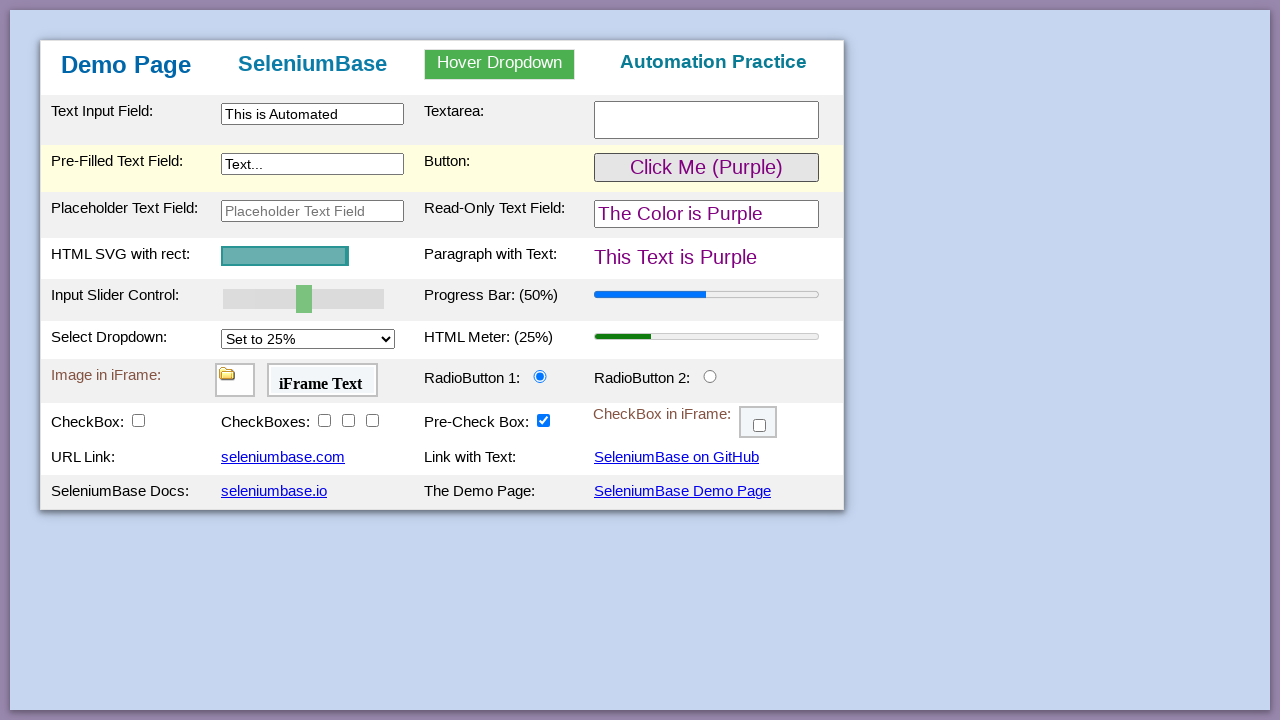

Verified 'Automation Practice' text in h3 element
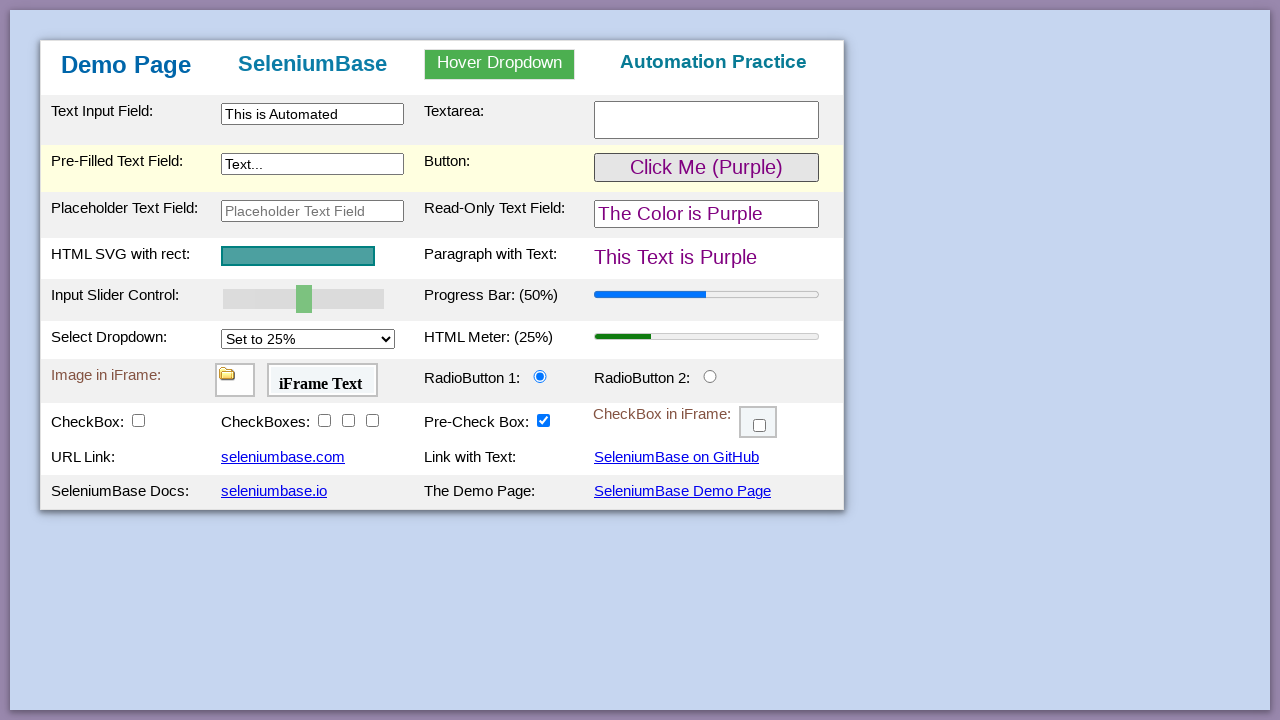

Clicked SeleniumBase Demo Page link at (682, 491) on a:has-text('SeleniumBase Demo Page')
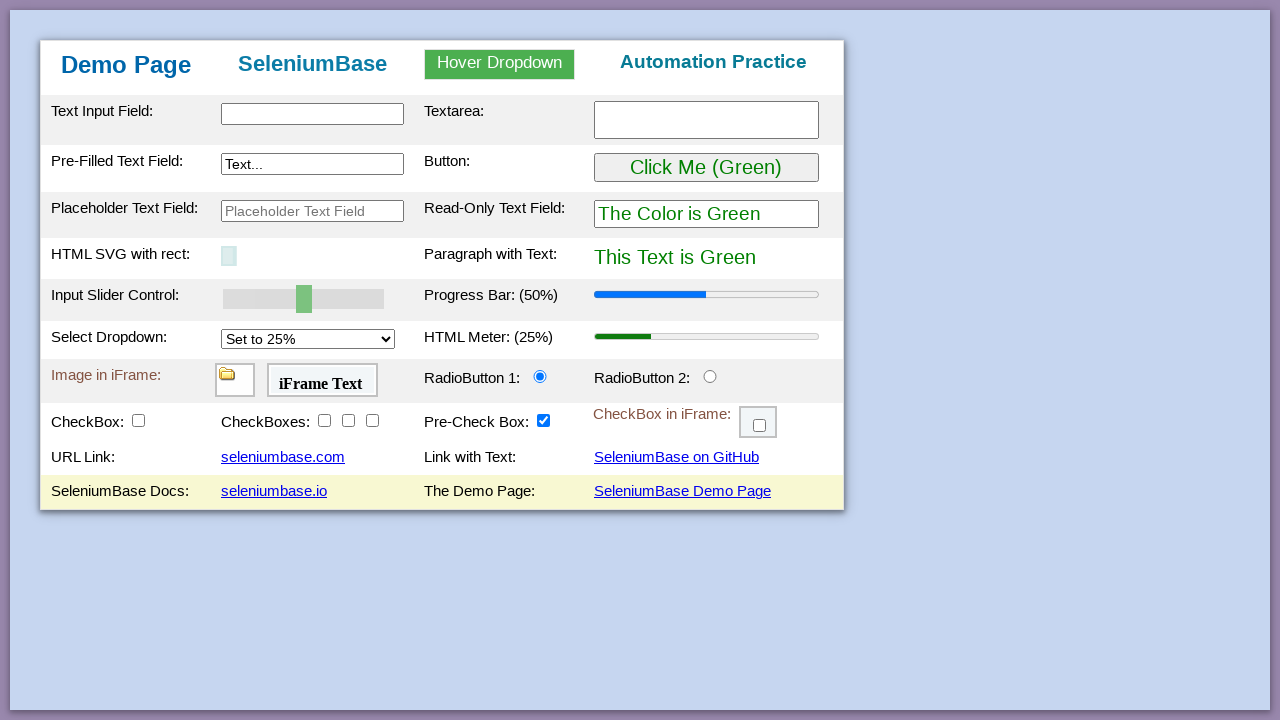

Verified h1 text equals 'Demo Page'
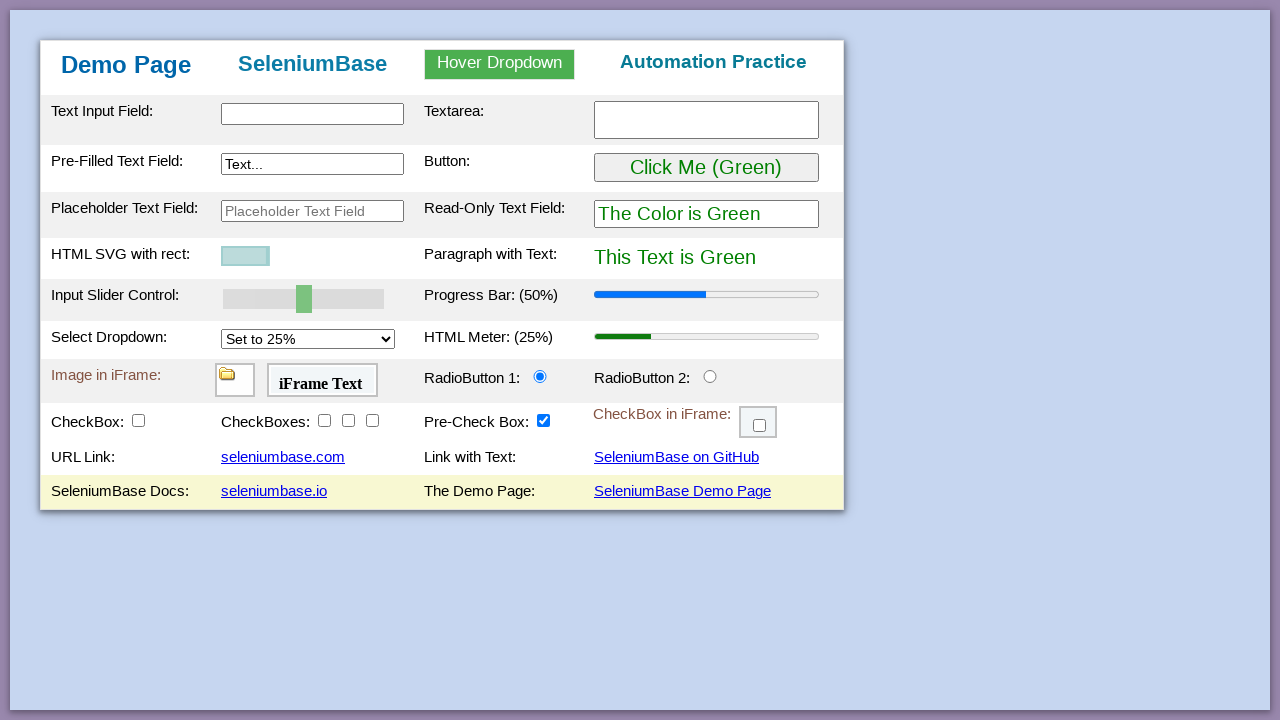

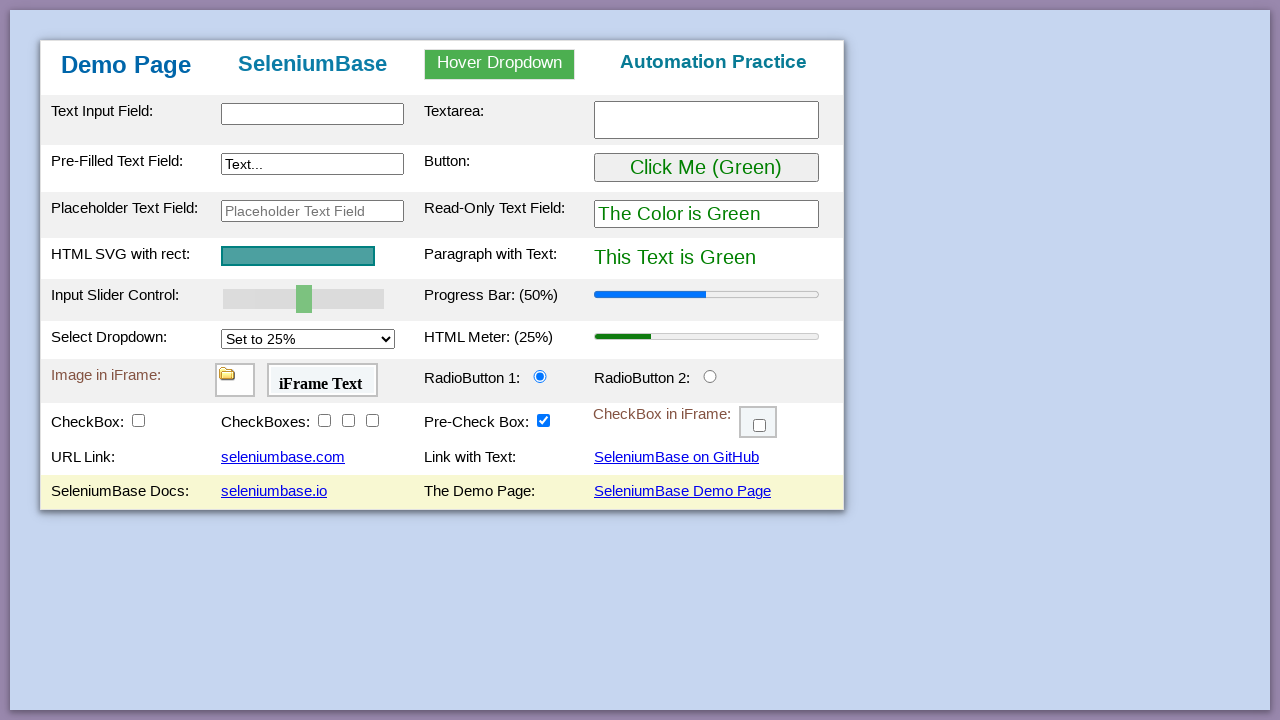